Navigates to Nike's football shoes product listing page and scrolls through the entire page to load all products via infinite scroll, verifying that product cards are displayed.

Starting URL: https://www.nike.com/ca/w/football-shoes-1gdj0zy7ok

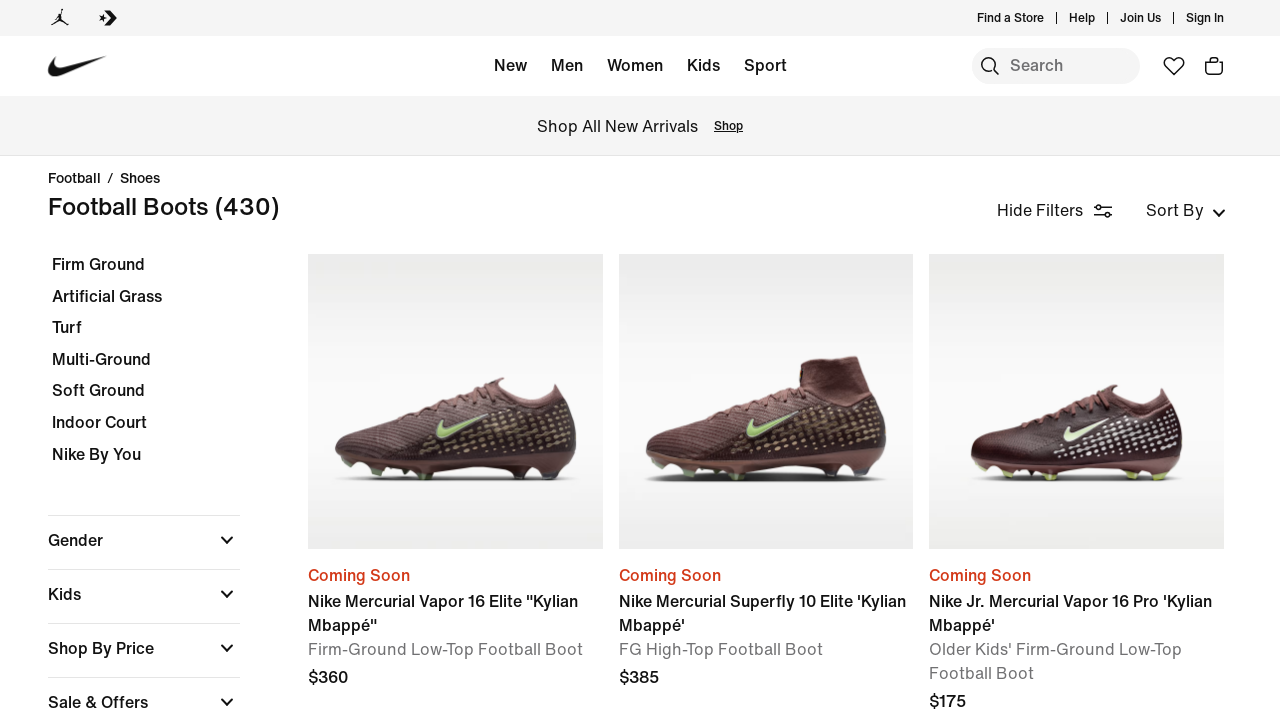

Waited for initial product price elements to load
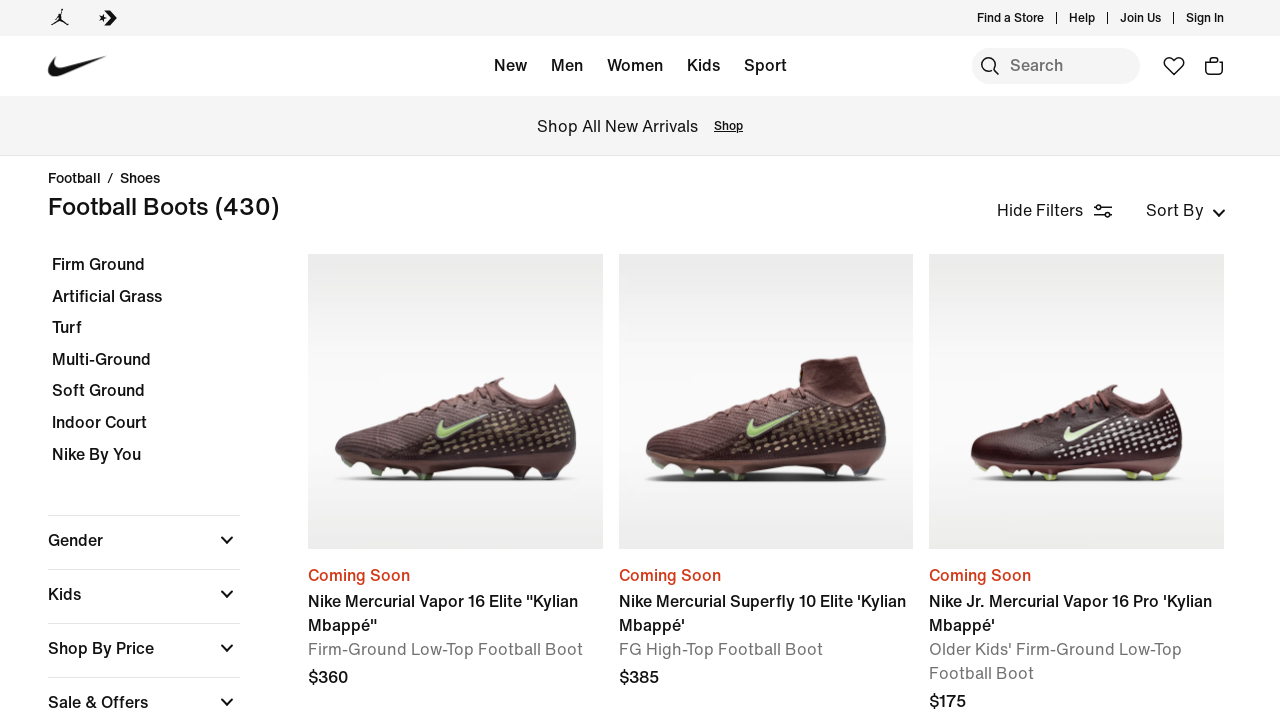

Counted product price elements: 72 products loaded
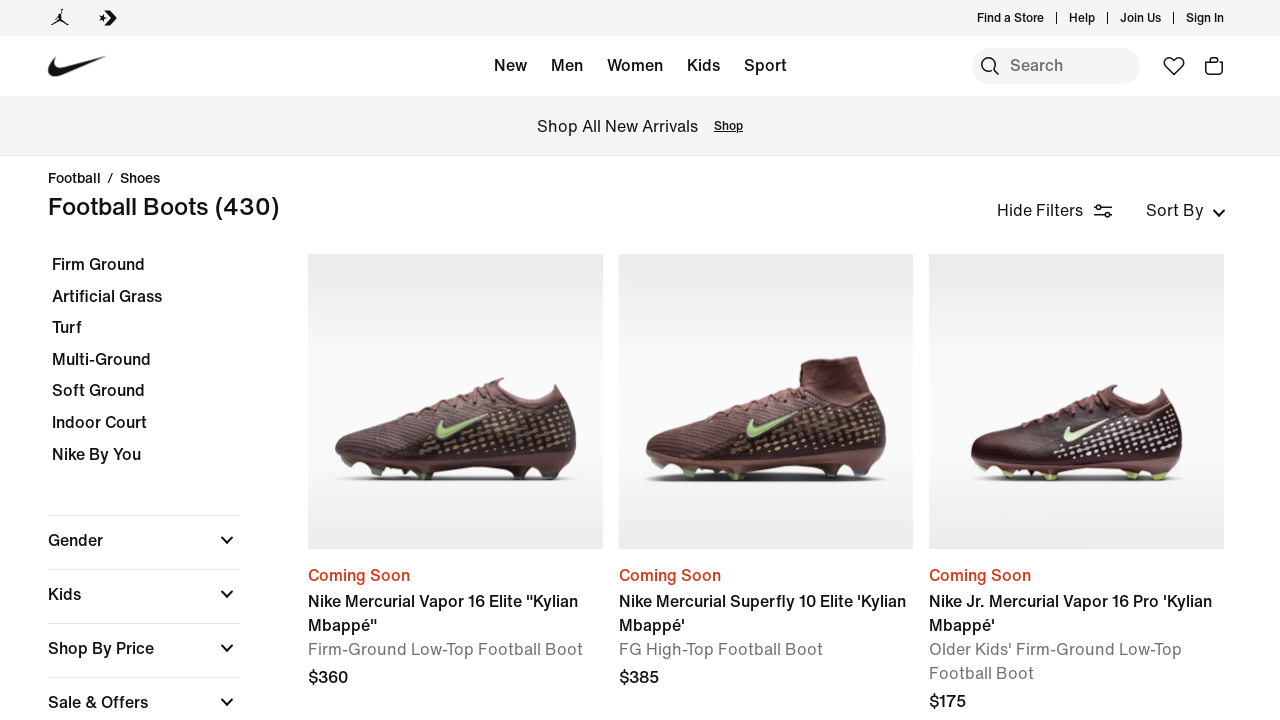

Pressed End key to scroll to bottom of page
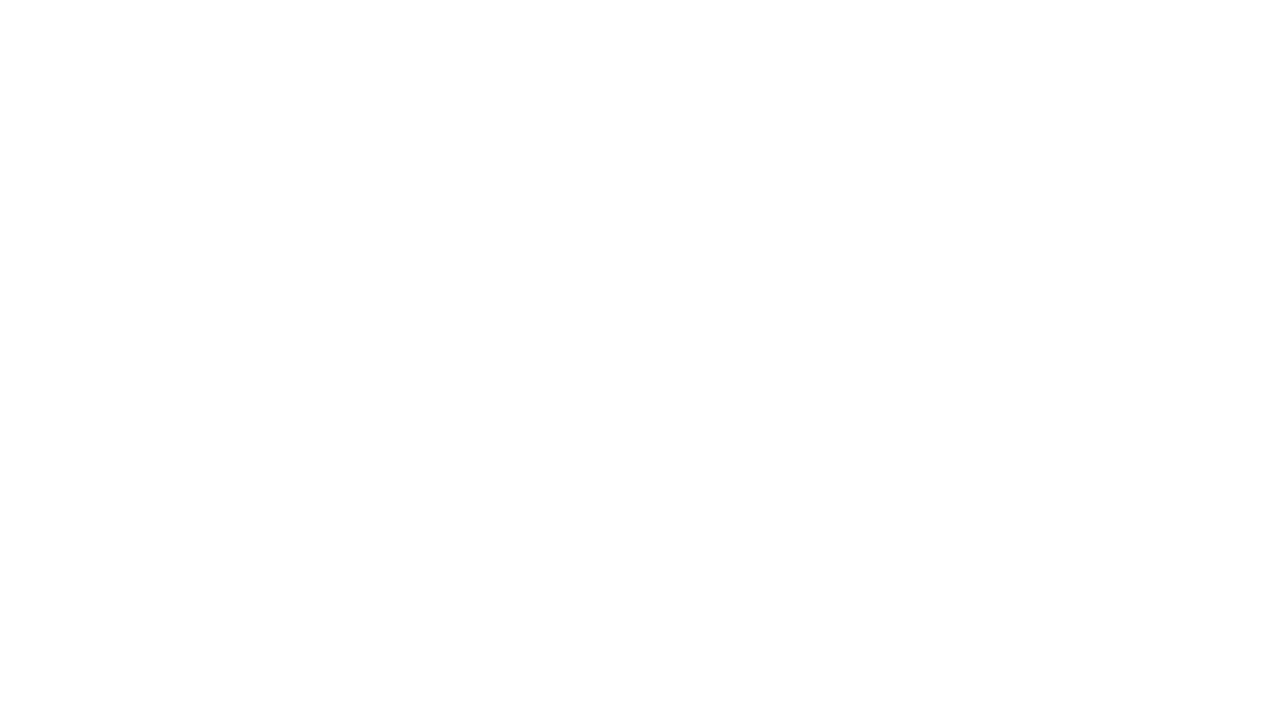

Waited 2 seconds for new products to load via infinite scroll
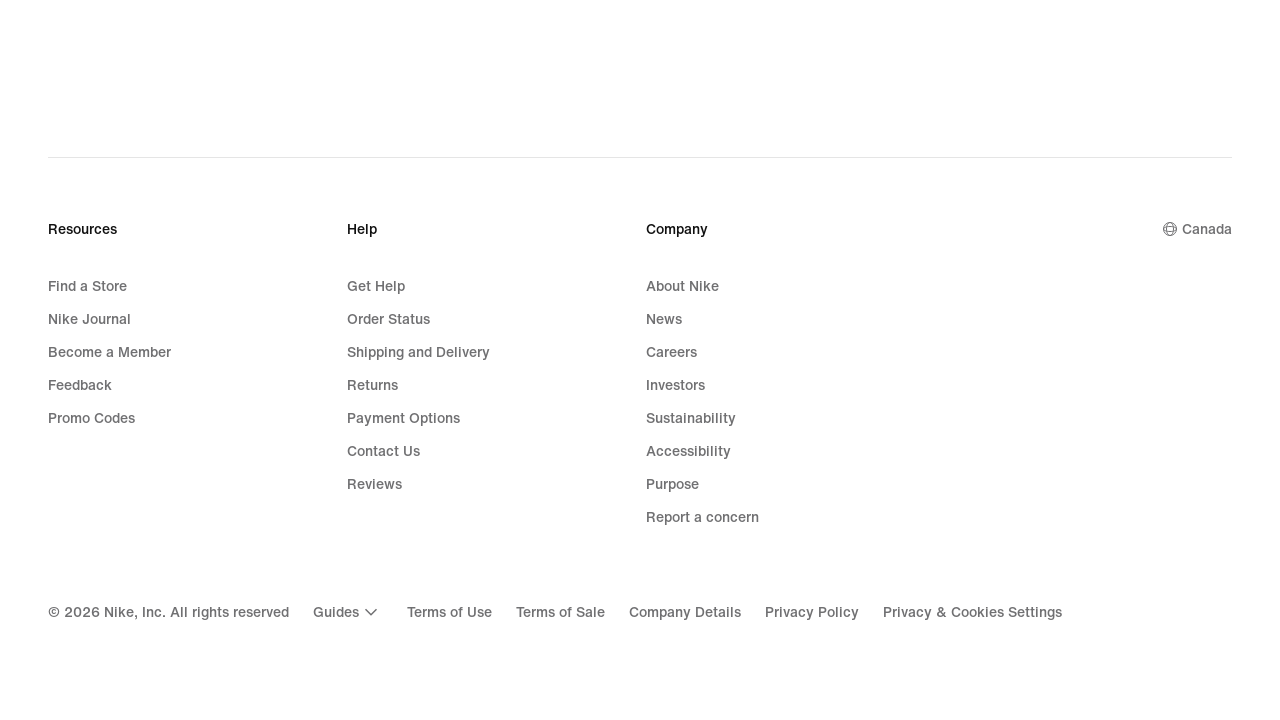

Counted product price elements: 72 products loaded
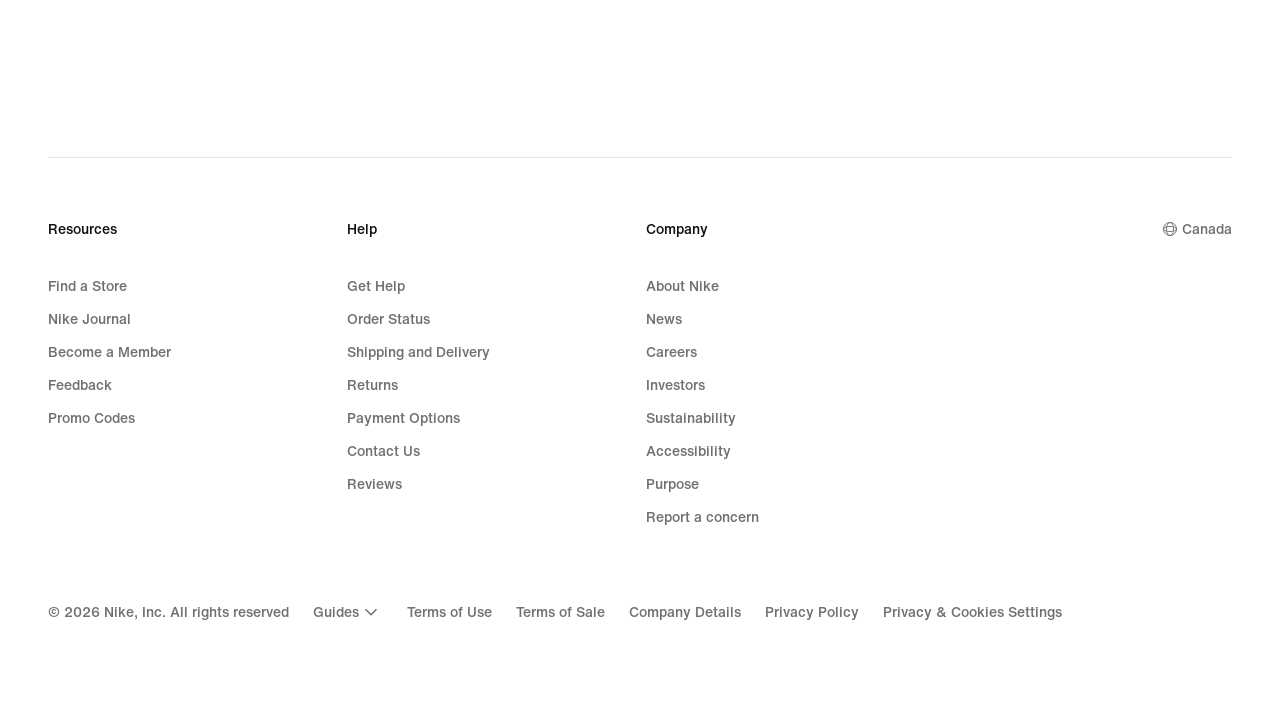

Pressed End key to scroll to bottom of page
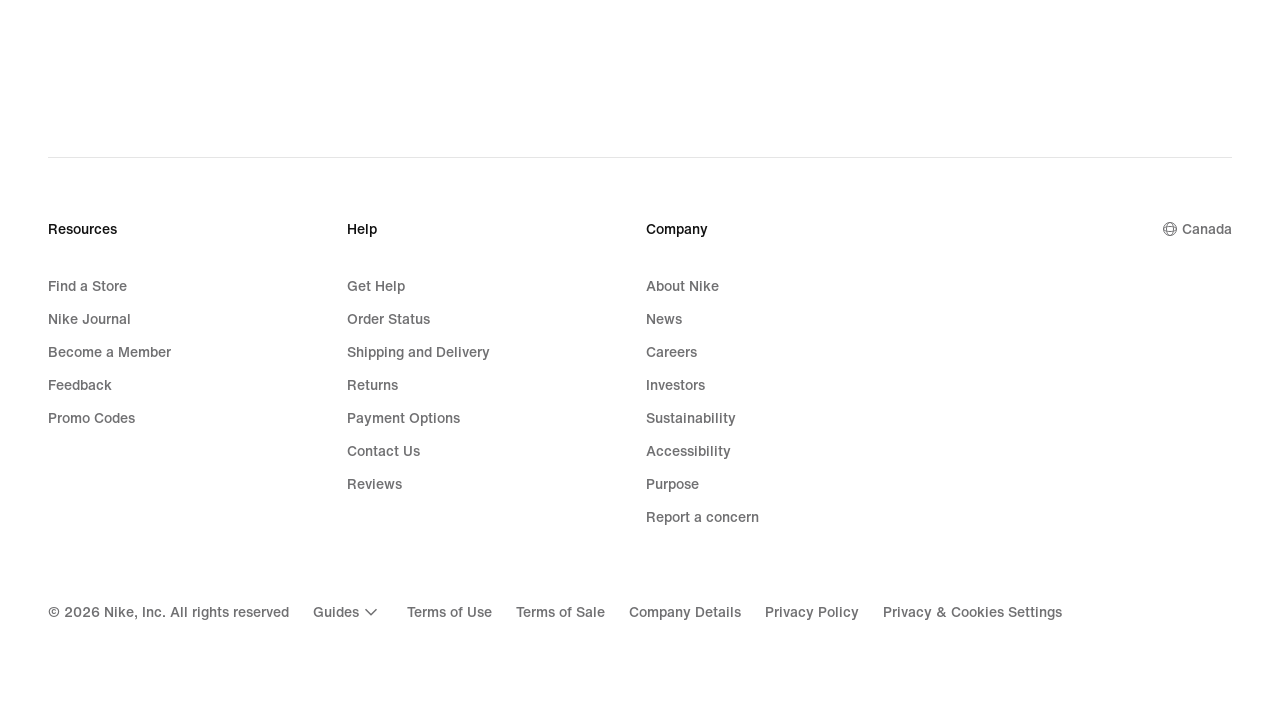

Waited 2 seconds for new products to load via infinite scroll
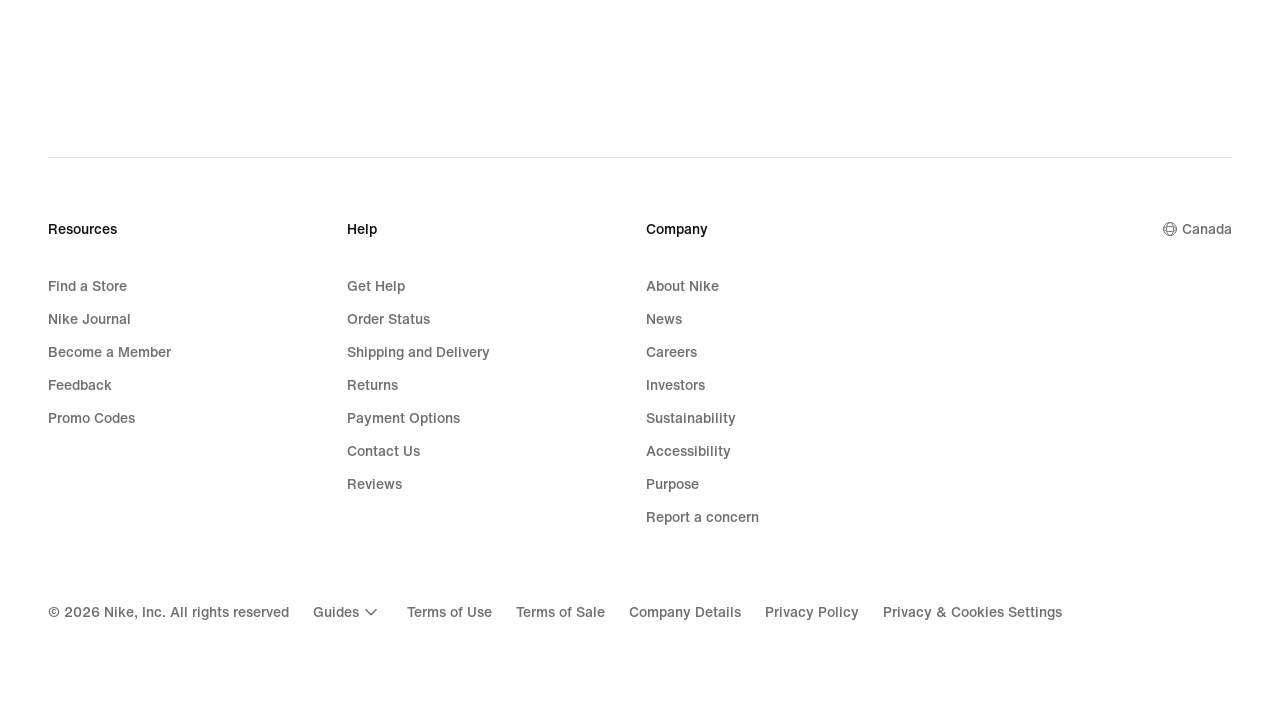

Counted product price elements: 72 products loaded
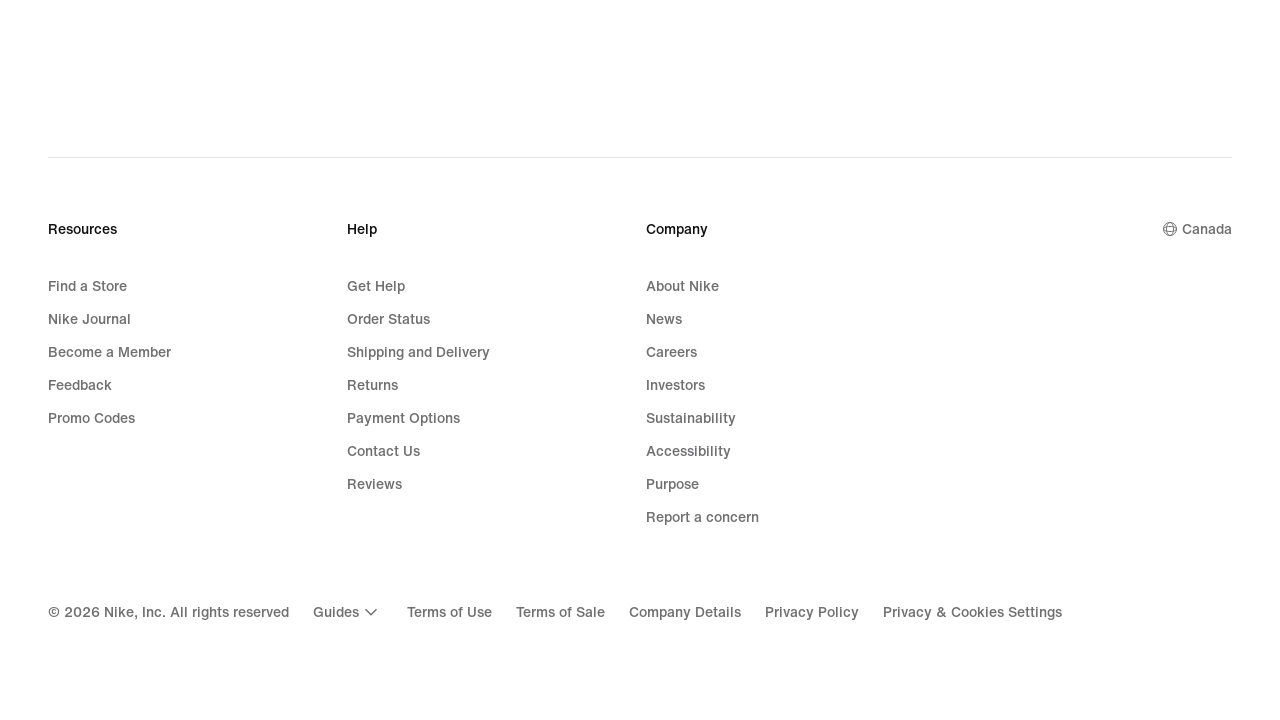

Pressed End key to scroll to bottom of page
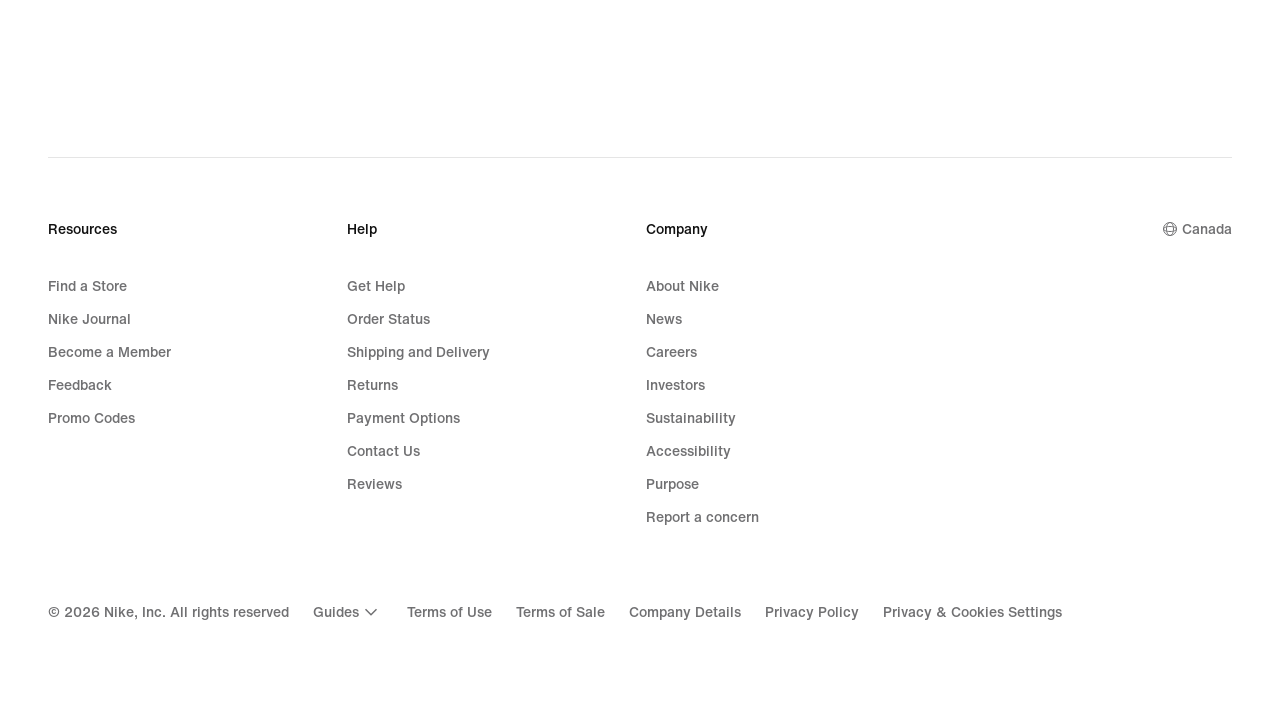

Waited 2 seconds for new products to load via infinite scroll
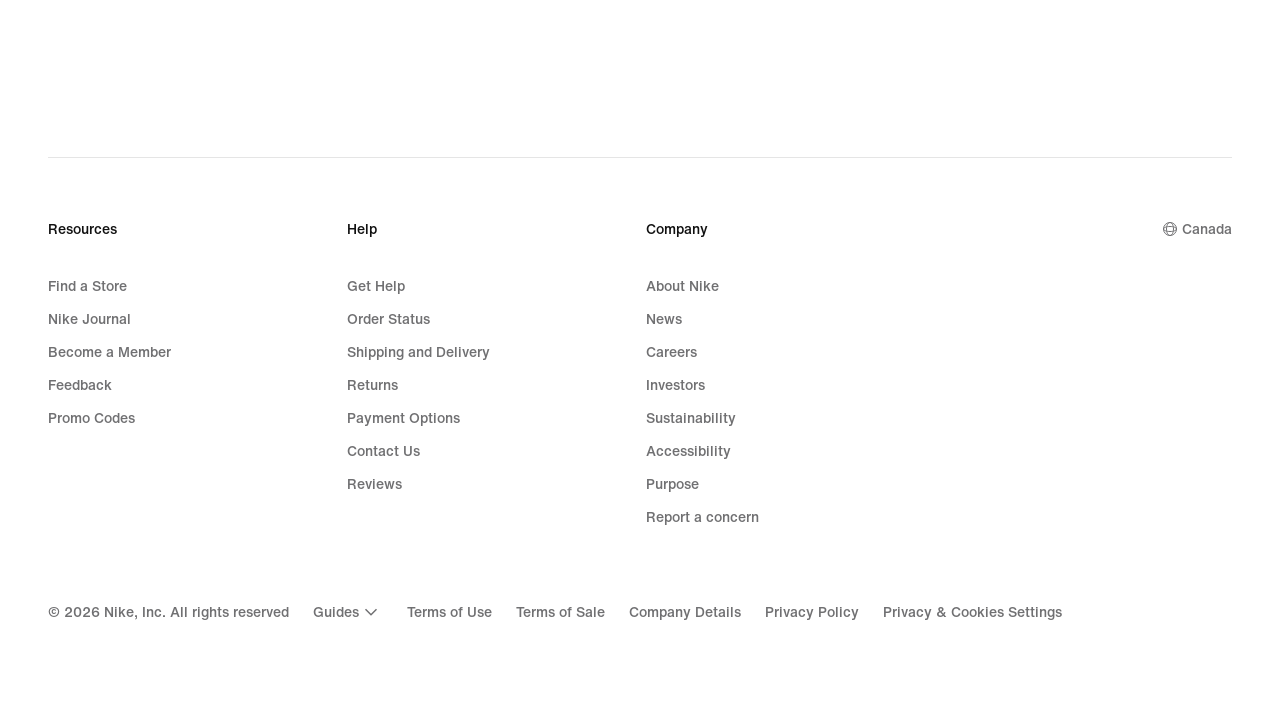

Counted product price elements: 72 products loaded
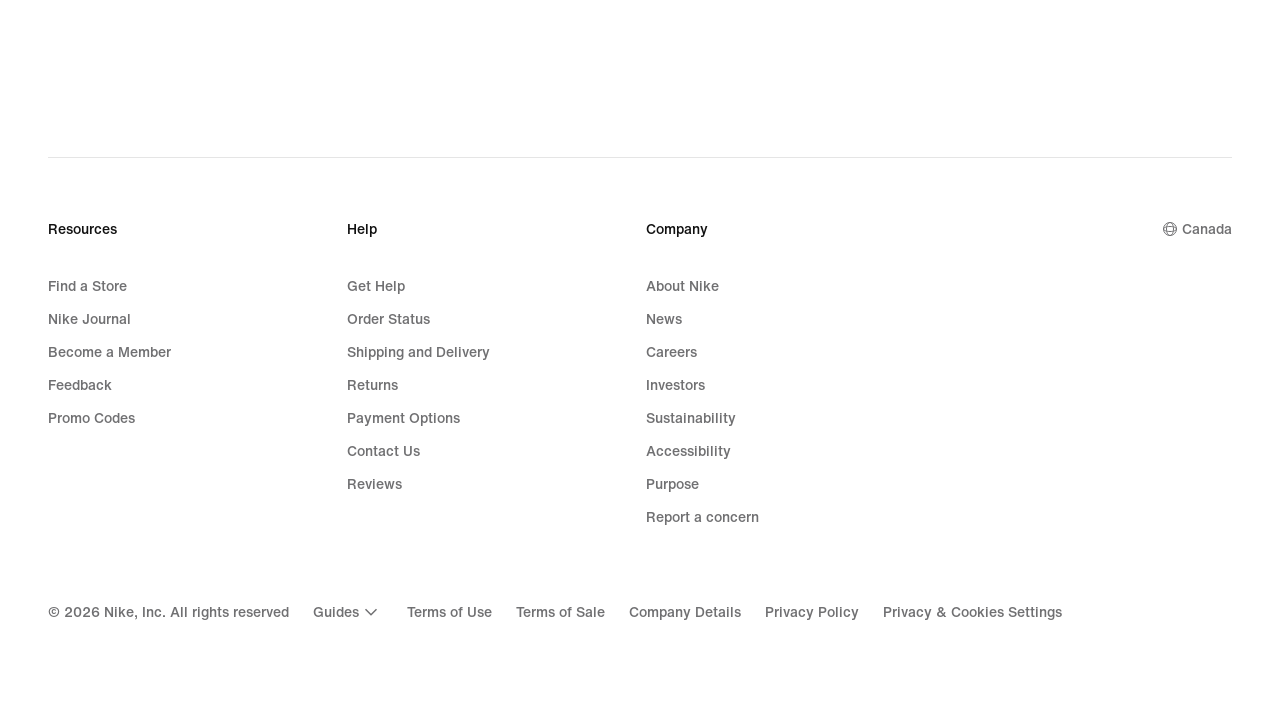

Pressed End key to scroll to bottom of page
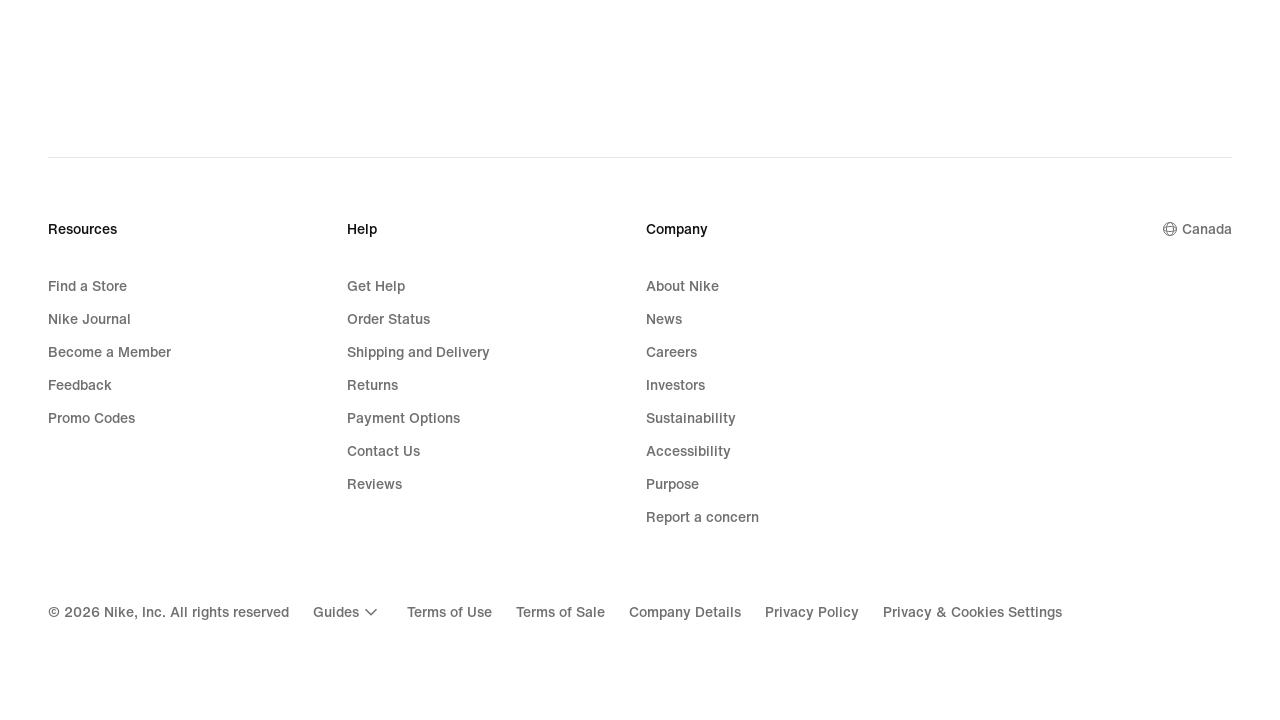

Waited 2 seconds for new products to load via infinite scroll
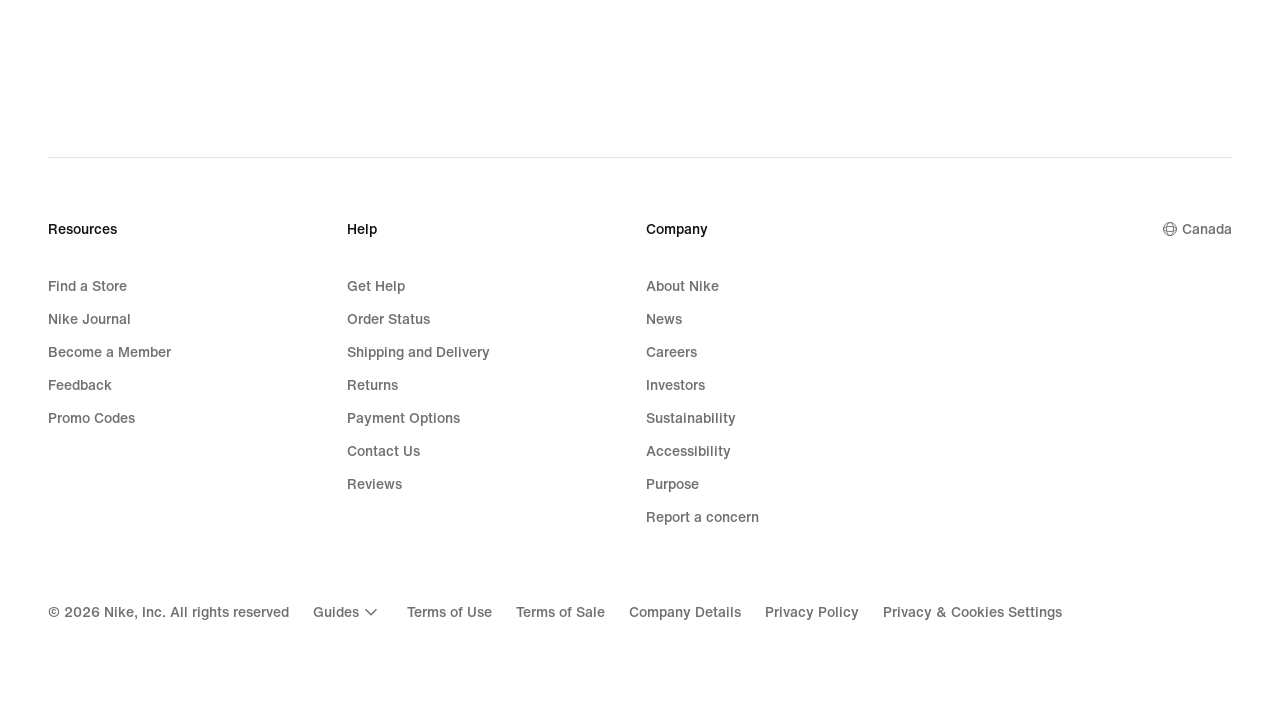

Counted product price elements: 72 products loaded
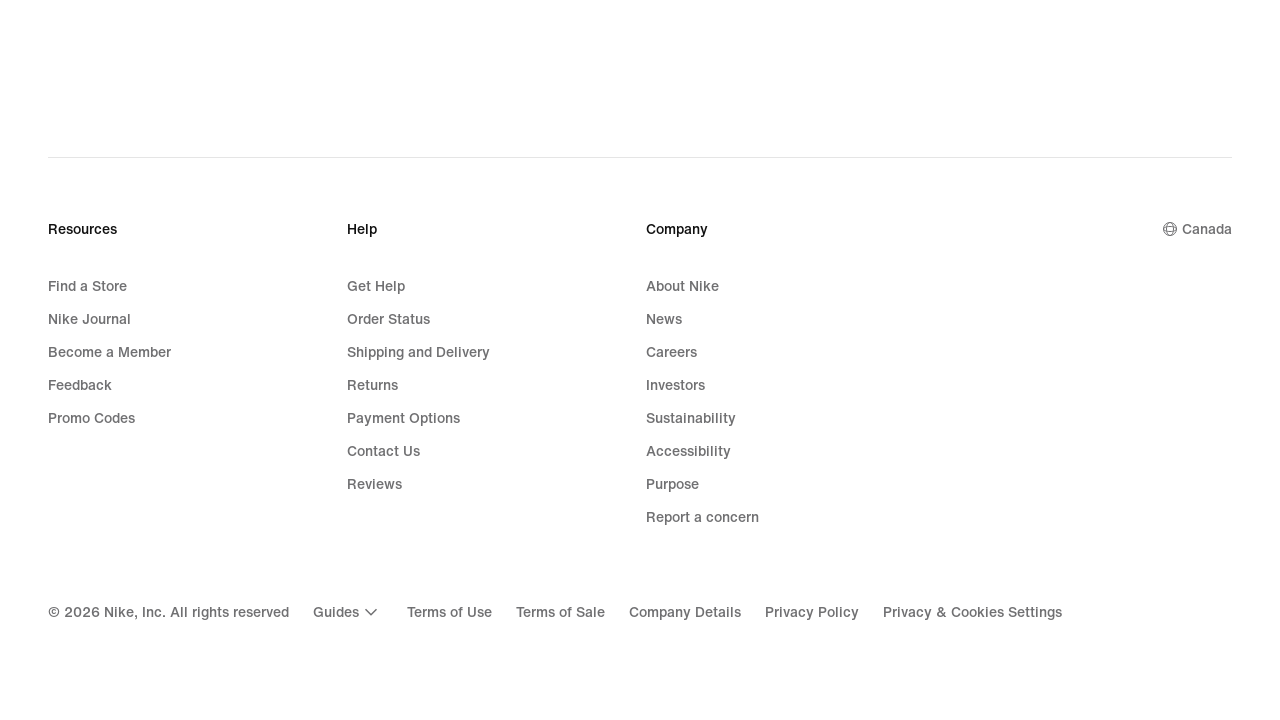

Pressed End key to scroll to bottom of page
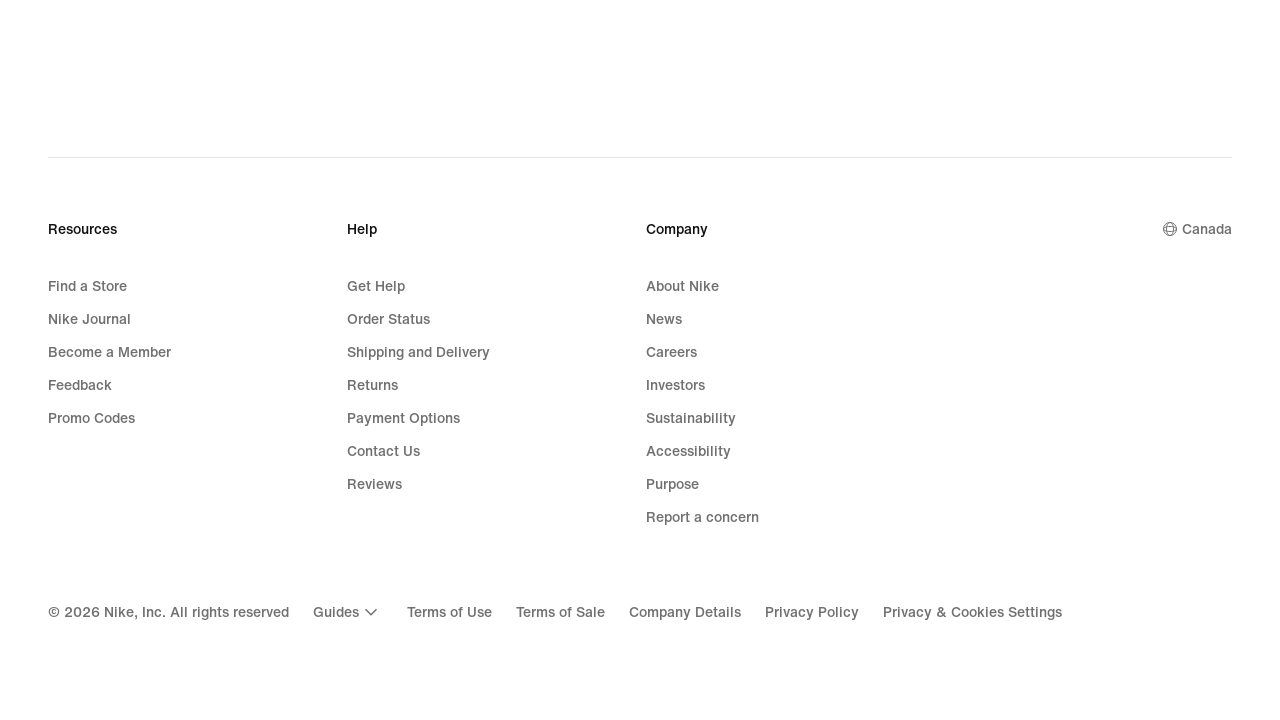

Waited 2 seconds for new products to load via infinite scroll
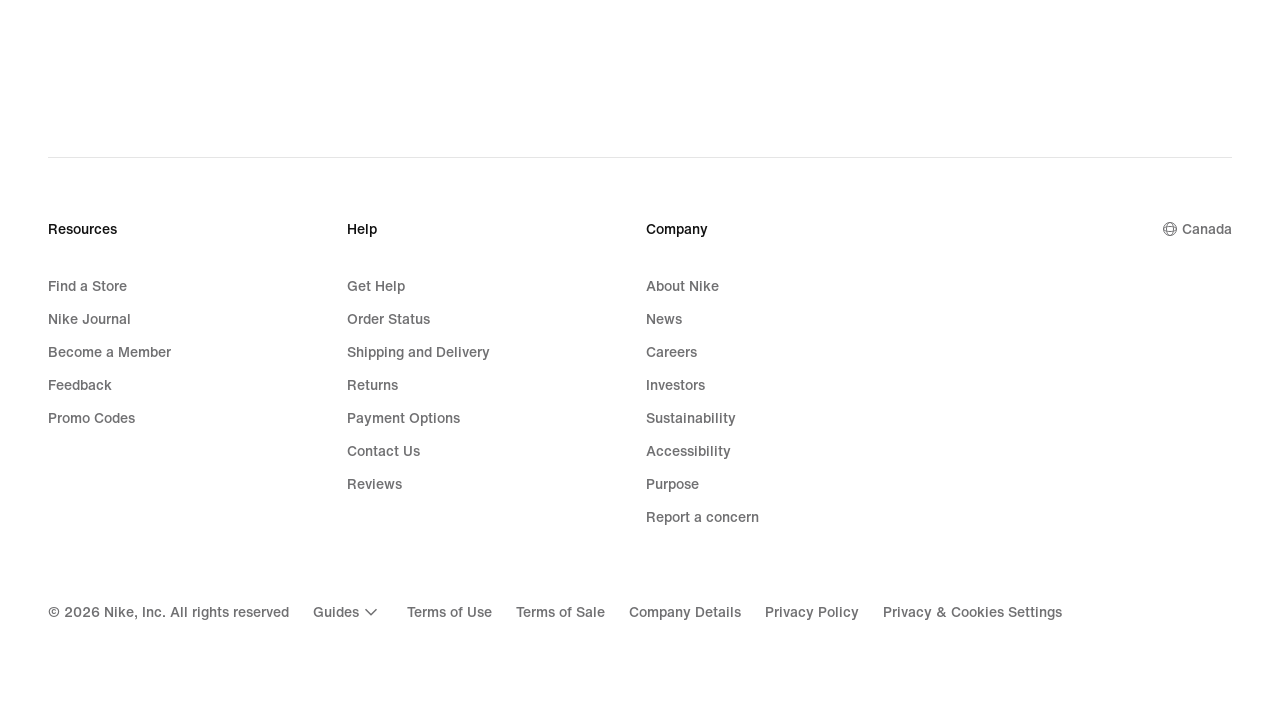

Counted product price elements: 72 products loaded
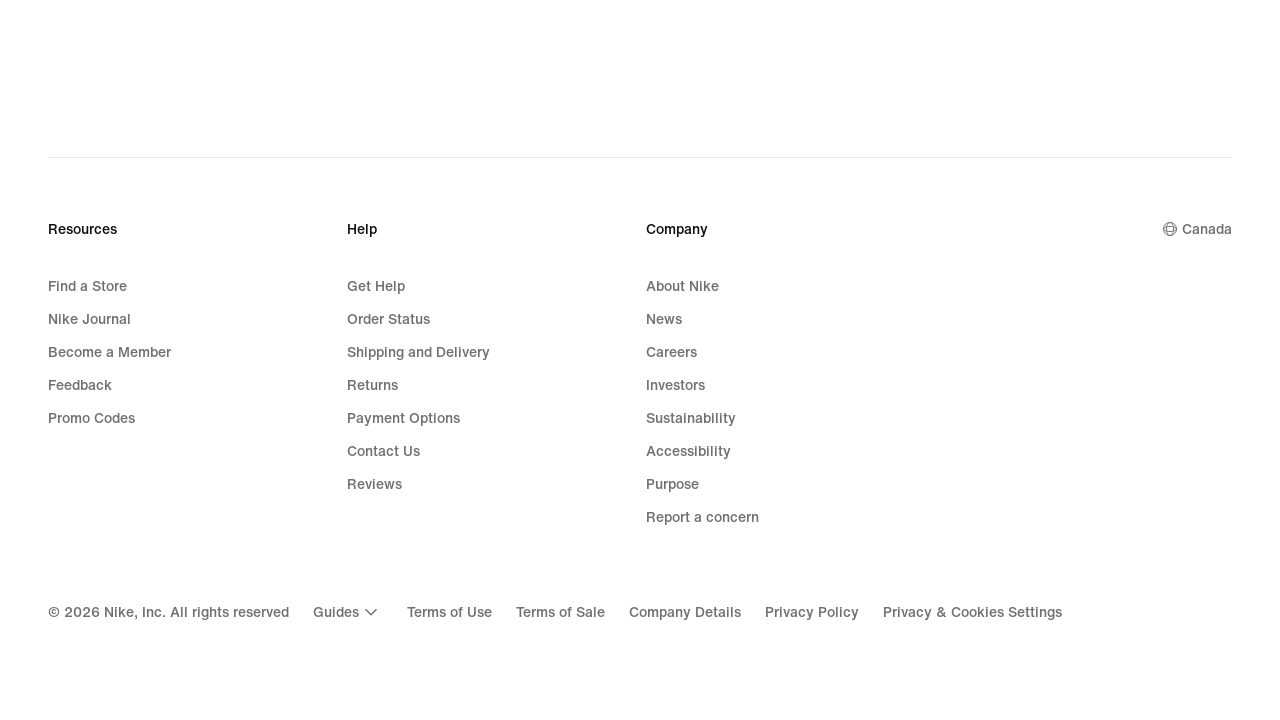

Pressed End key to scroll to bottom of page
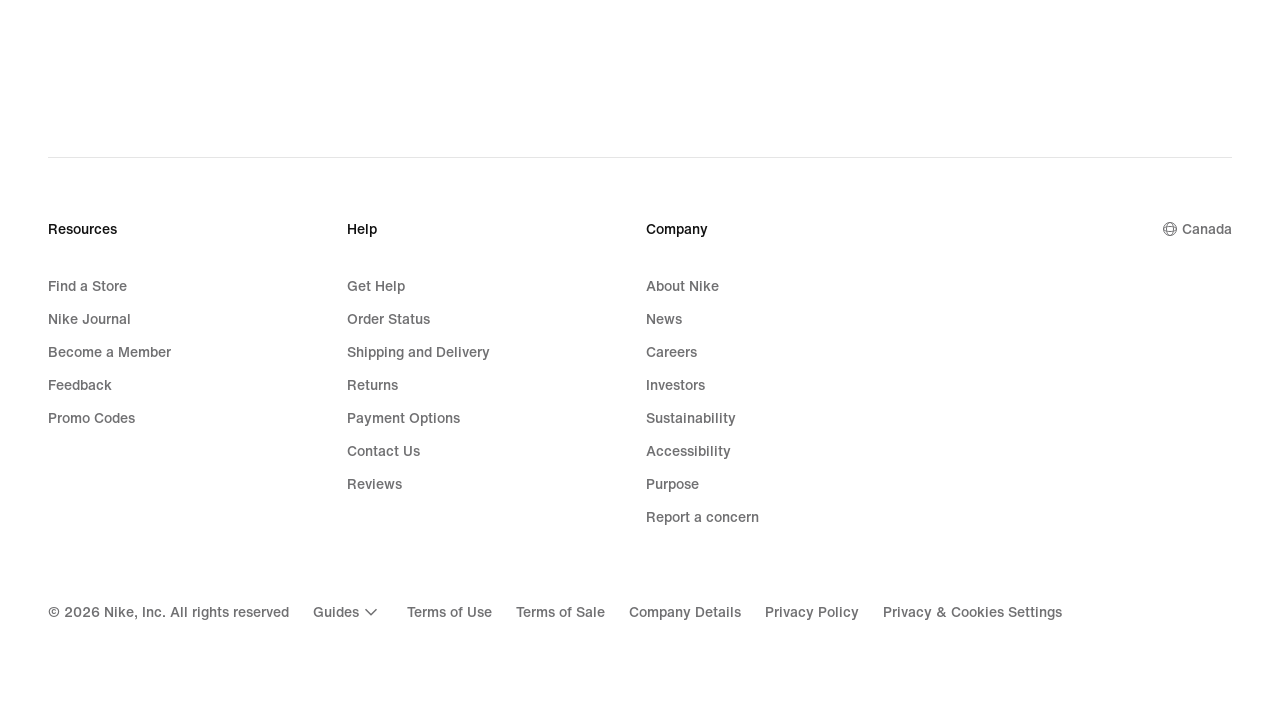

Waited 2 seconds for new products to load via infinite scroll
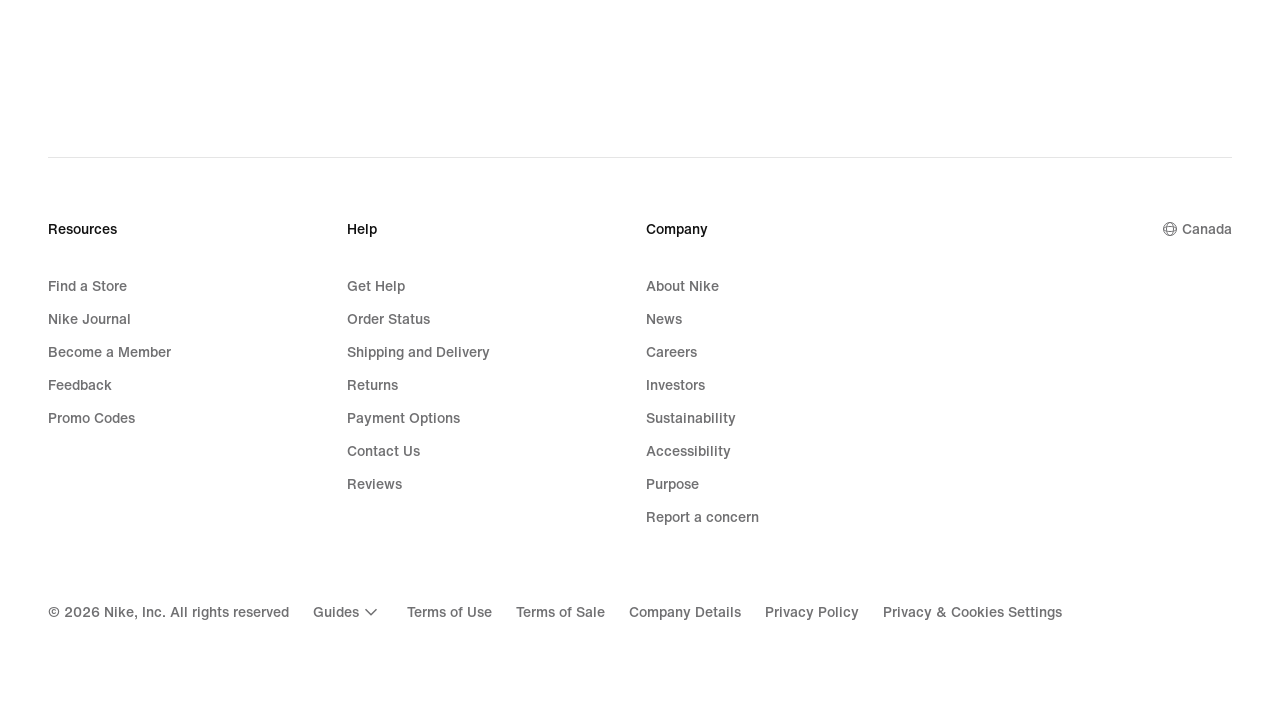

Counted product price elements: 72 products loaded
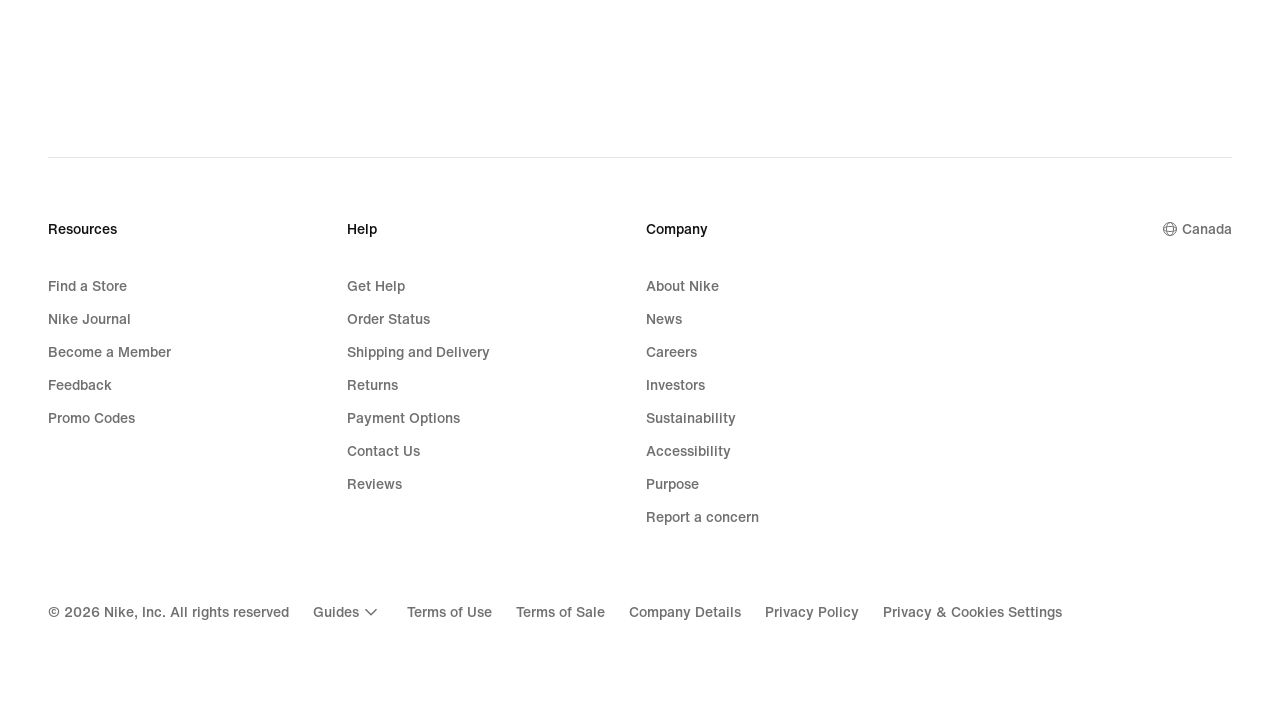

No new products loaded, reached end of page
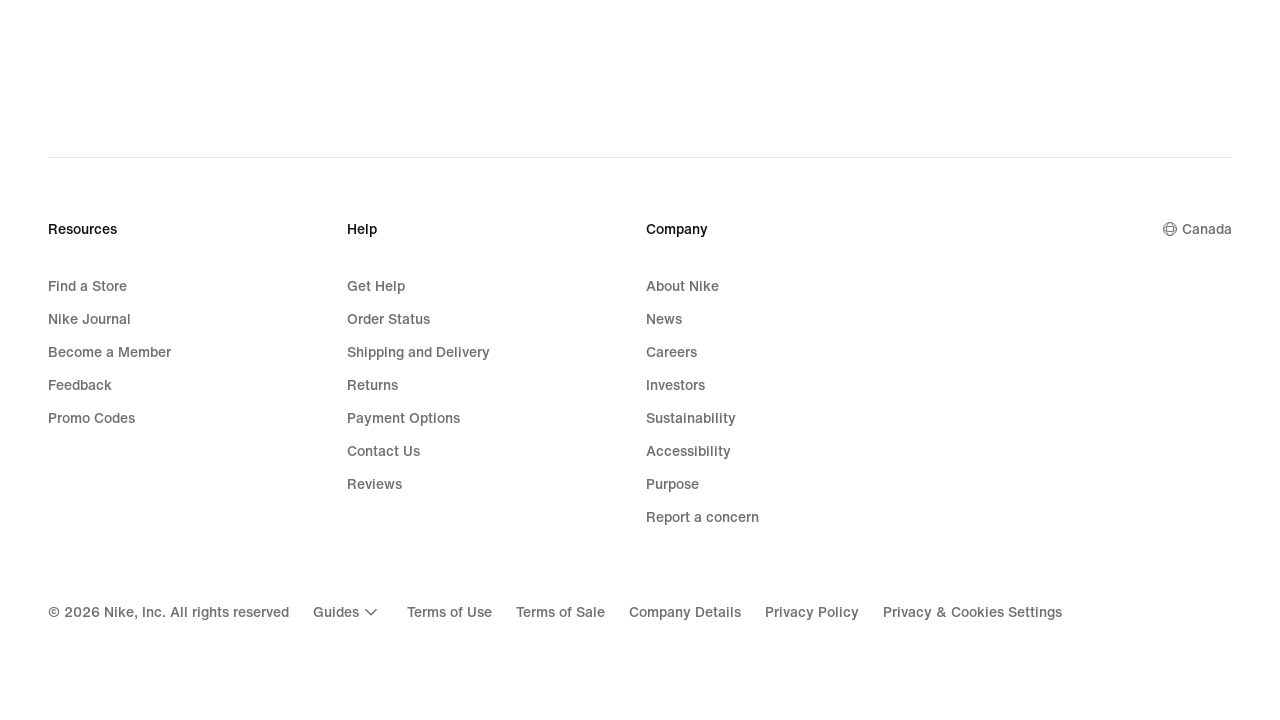

Verified product card title elements are visible
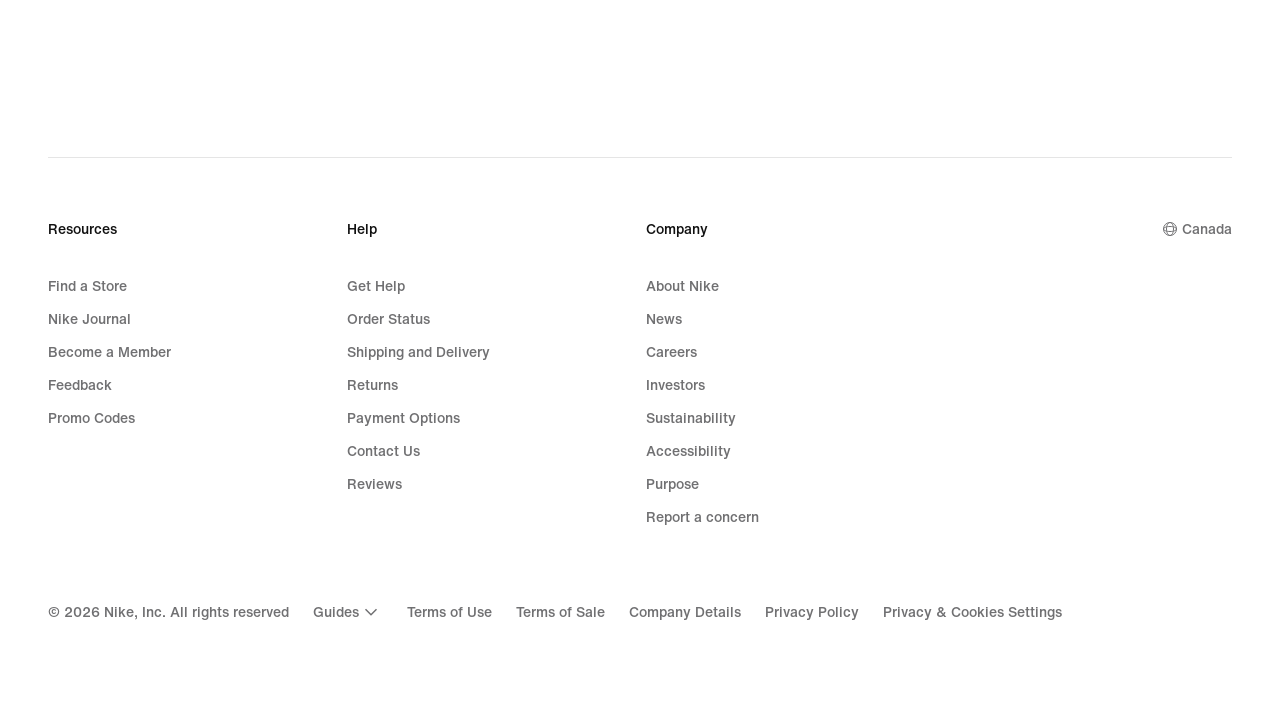

Verified product card subtitle elements are visible
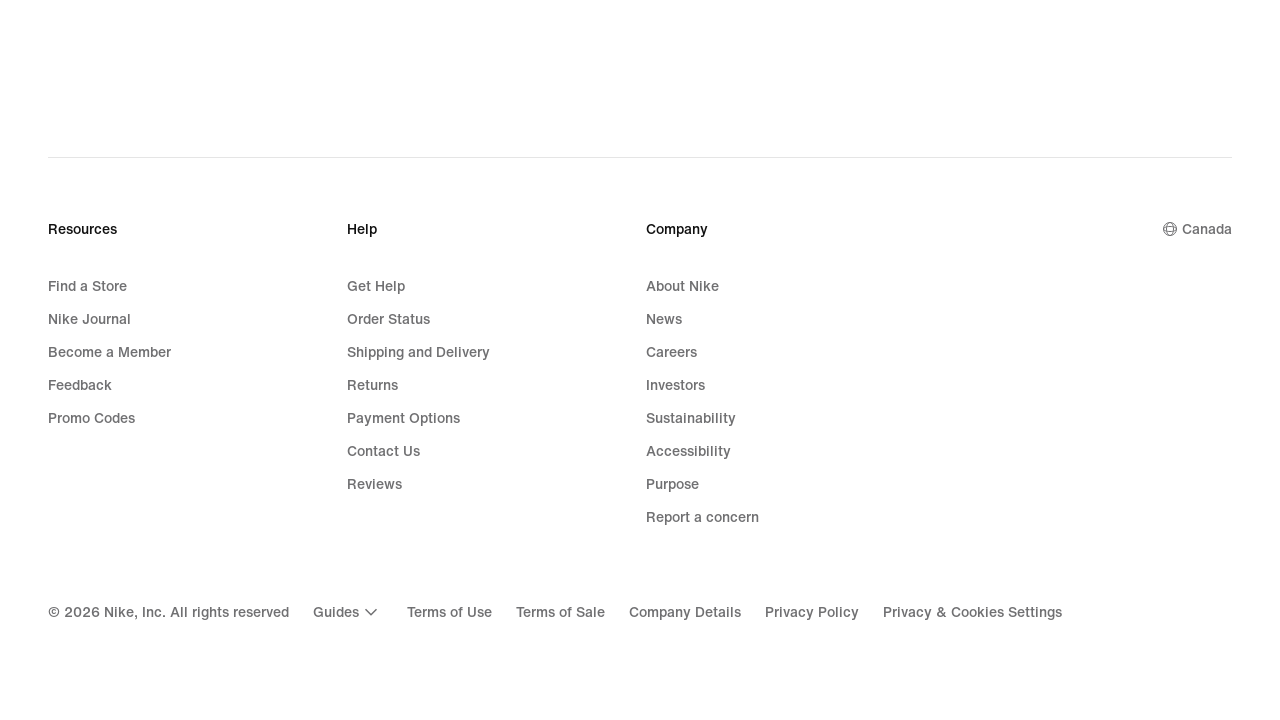

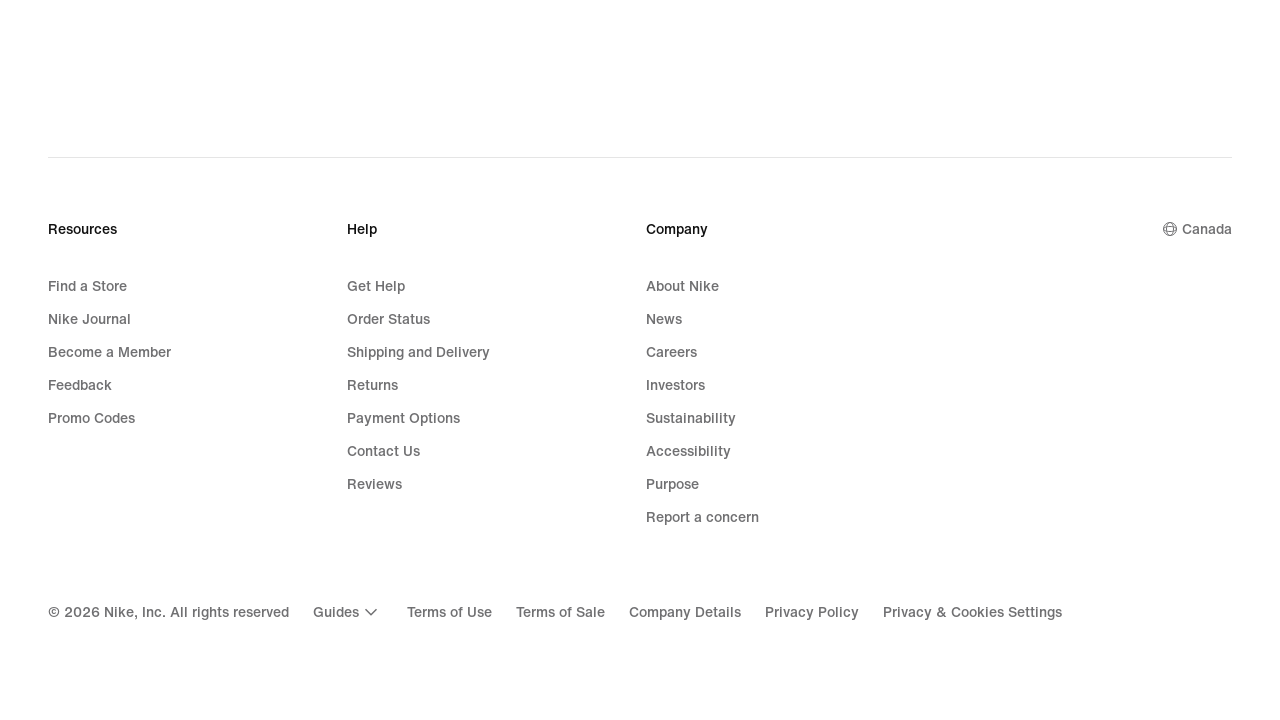